Tests the Pokemon GO IV ranking tool by entering a Pokemon name and IV values (Attack, Defense, Stamina), then verifies that league rankings are displayed for Great, Ultra, and Master leagues.

Starting URL: https://goiv.app/

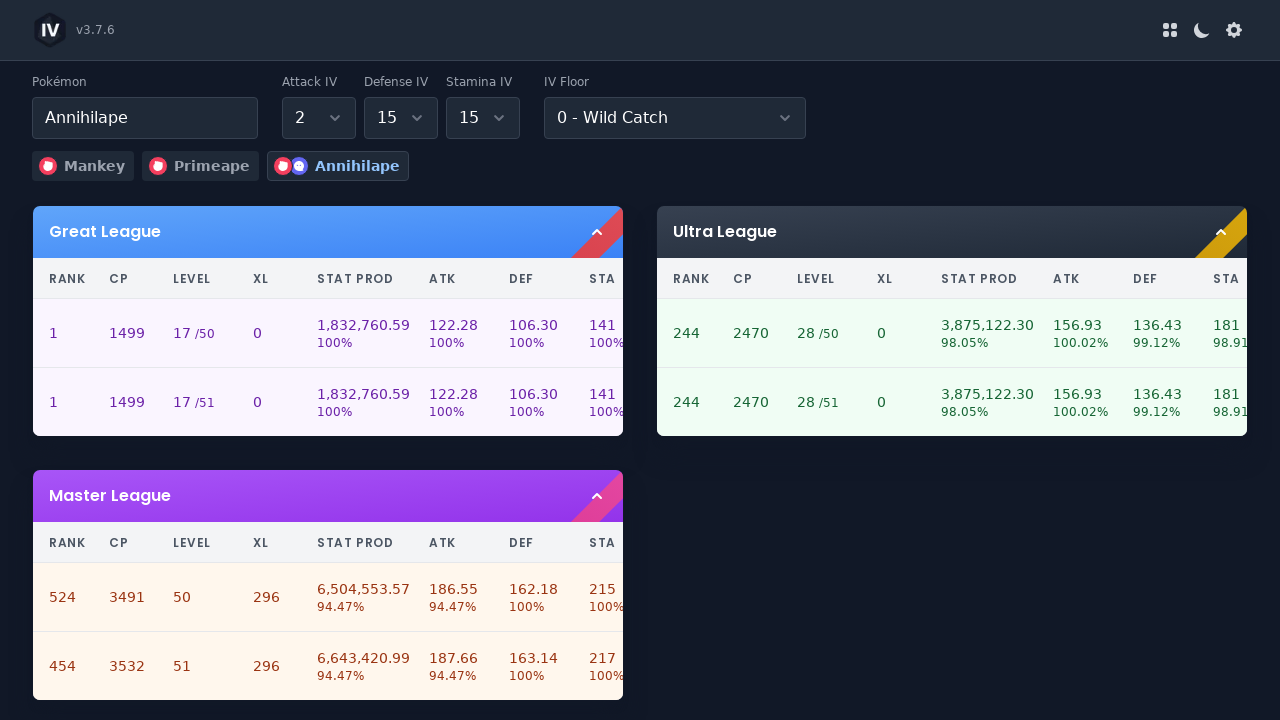

Waited for Pokemon name search input to load
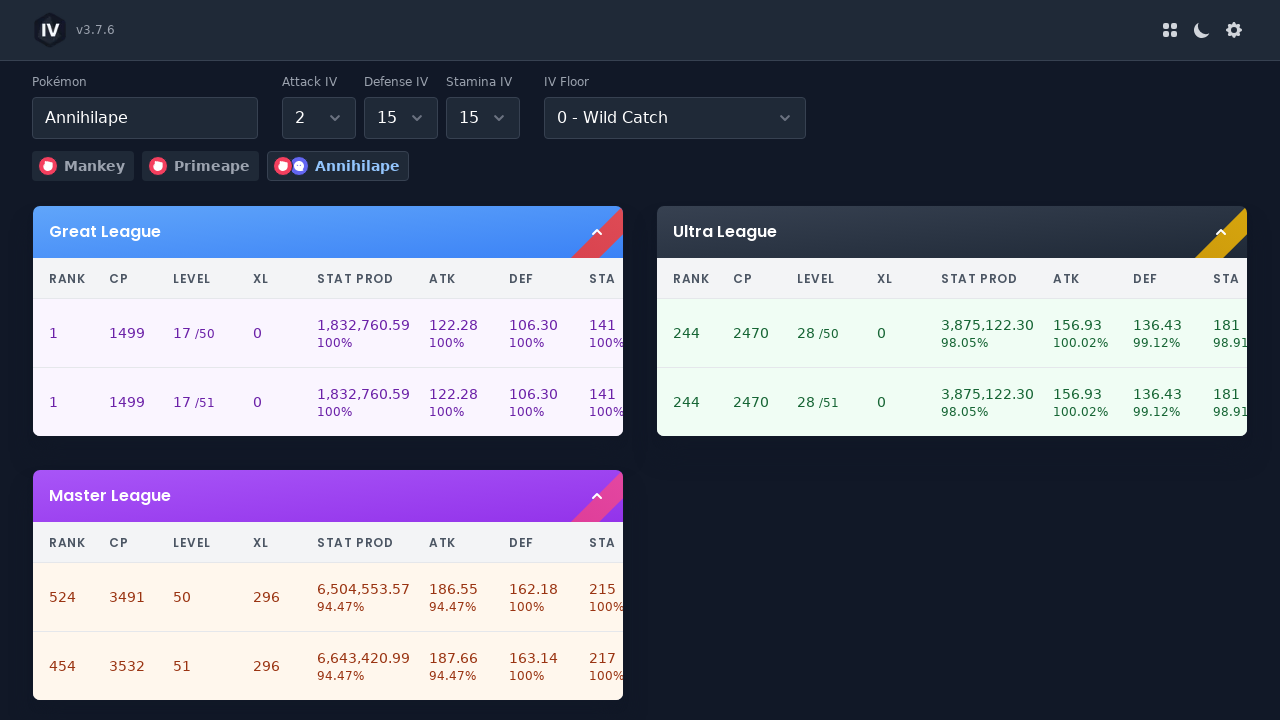

Clicked Pokemon name search input
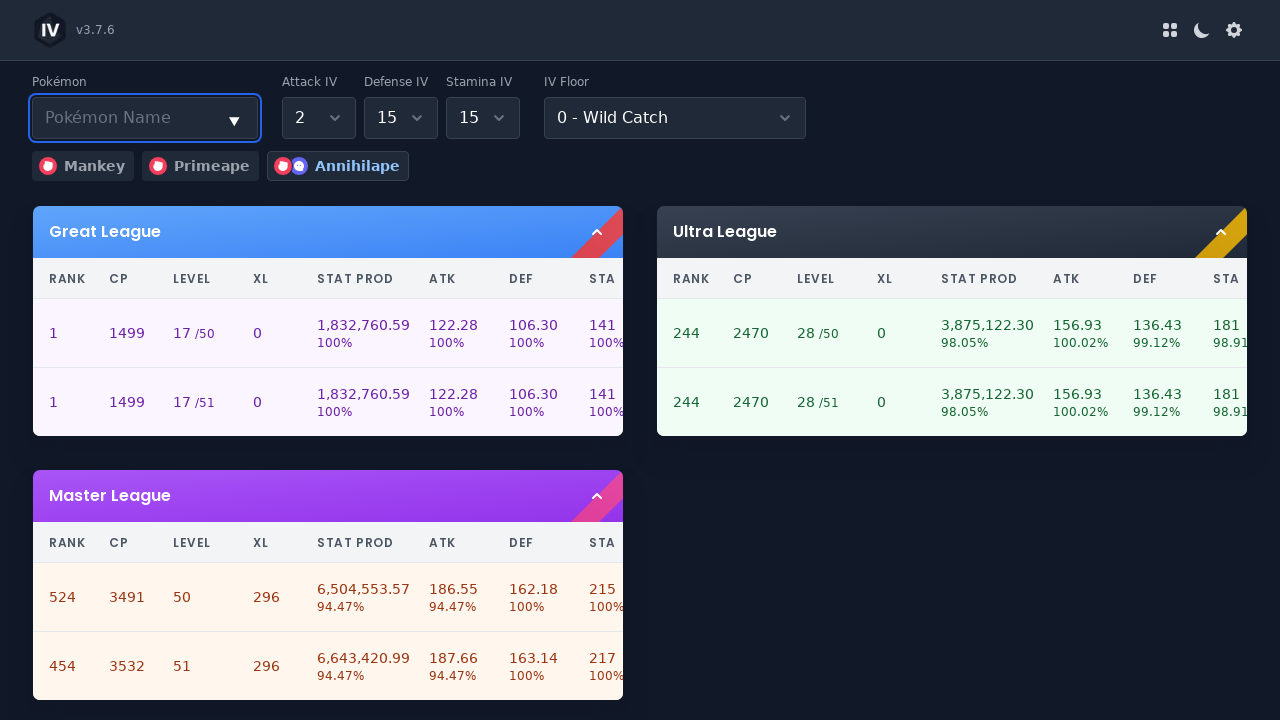

Filled search input with Pokemon name 'Pikachu'
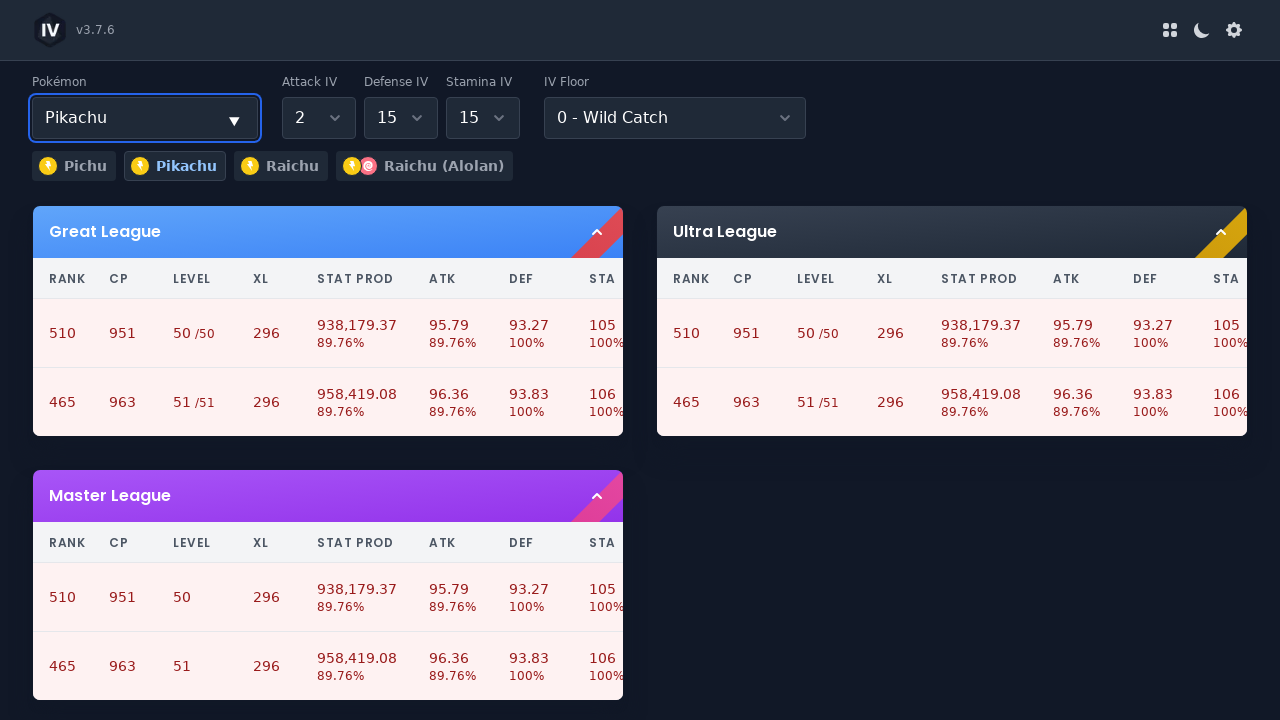

Pokemon 'Pikachu' appeared in suggestions
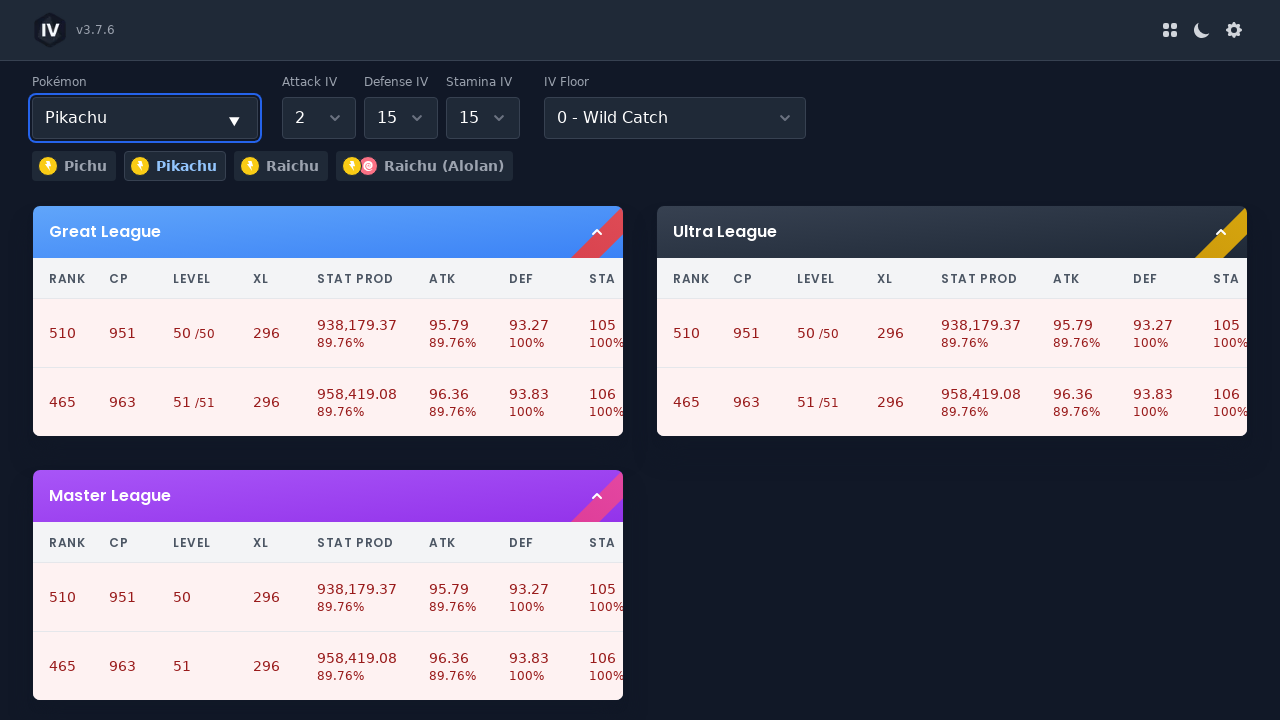

Selected Attack IV value '15' on //*[@id="__next"]/section/main/section[1]/div[1]/label[1]/select
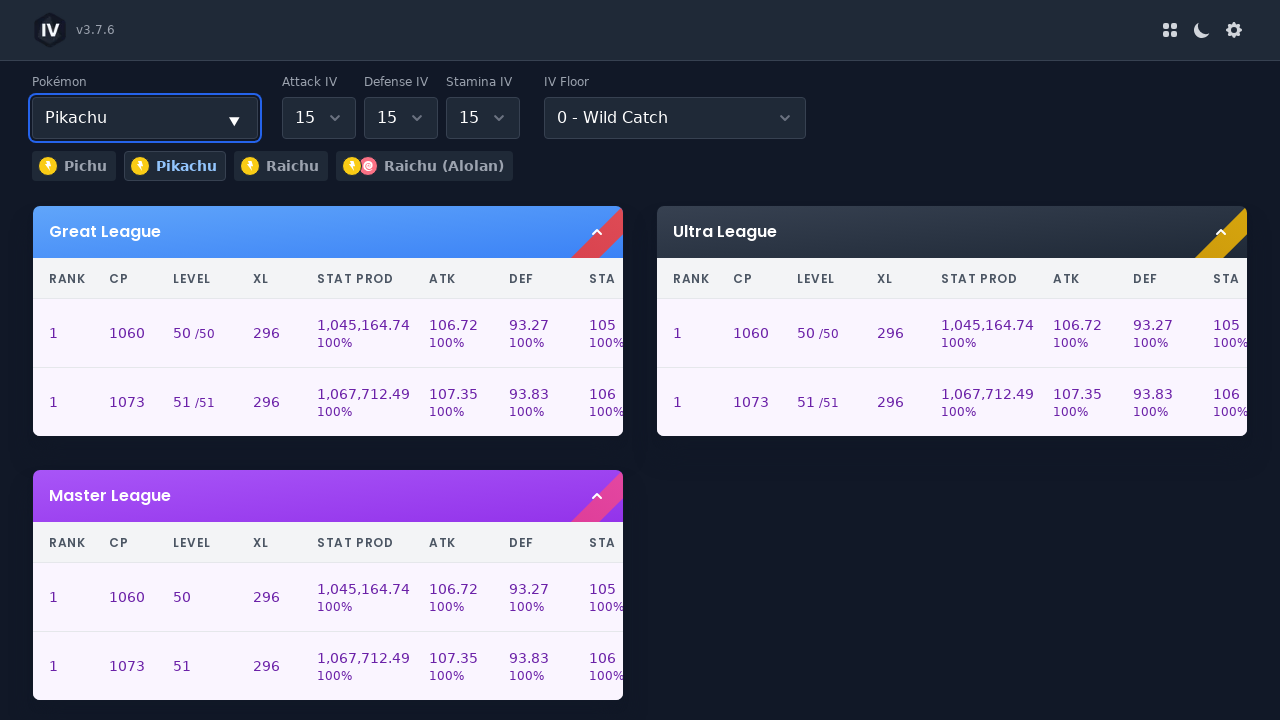

Selected Defense IV value '14' on //*[@id="__next"]/section/main/section[1]/div[1]/label[2]/select
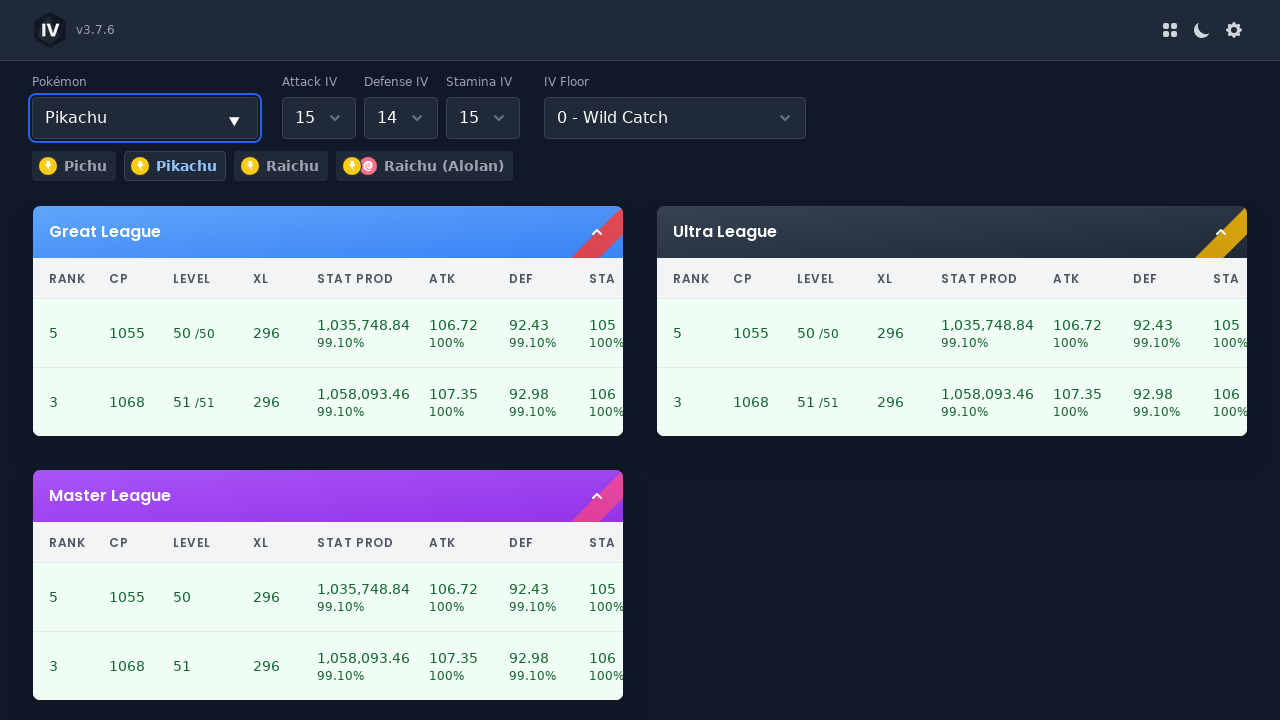

Selected Stamina IV value '13' on //*[@id="__next"]/section/main/section[1]/div[1]/label[3]/select
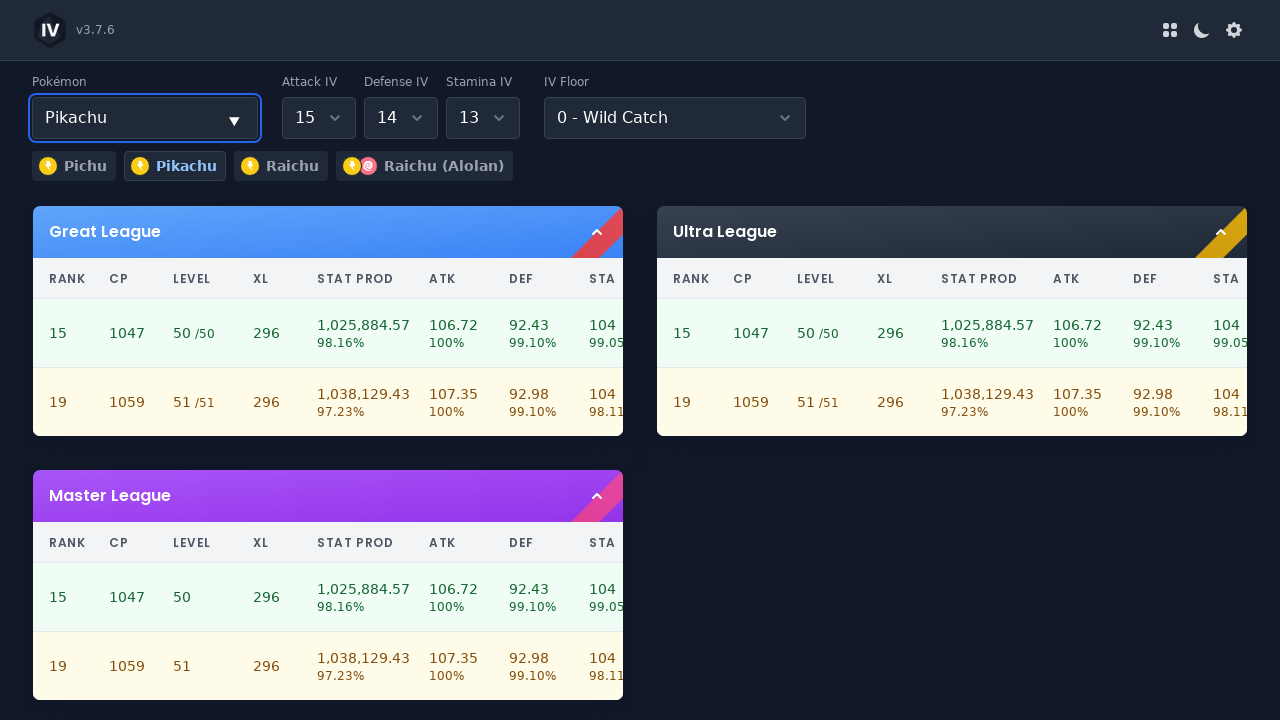

Clicked body to trigger IV calculations at (640, 360) on body
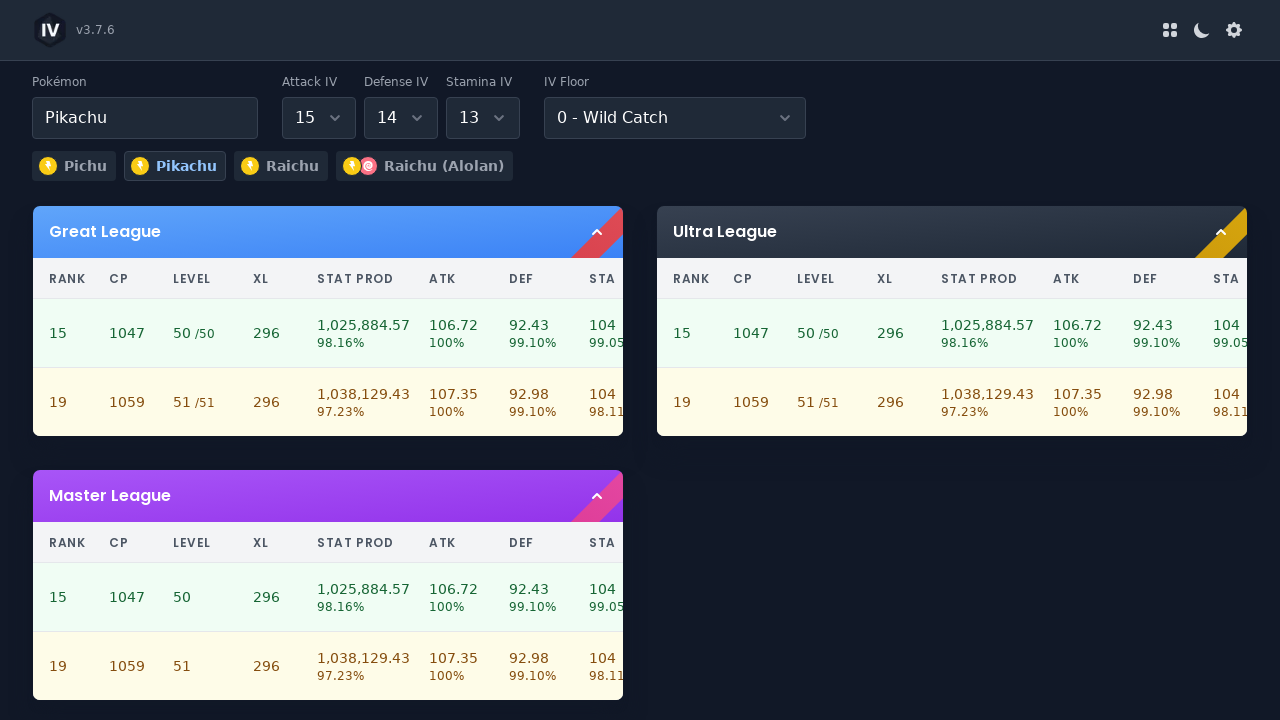

Great League rankings loaded
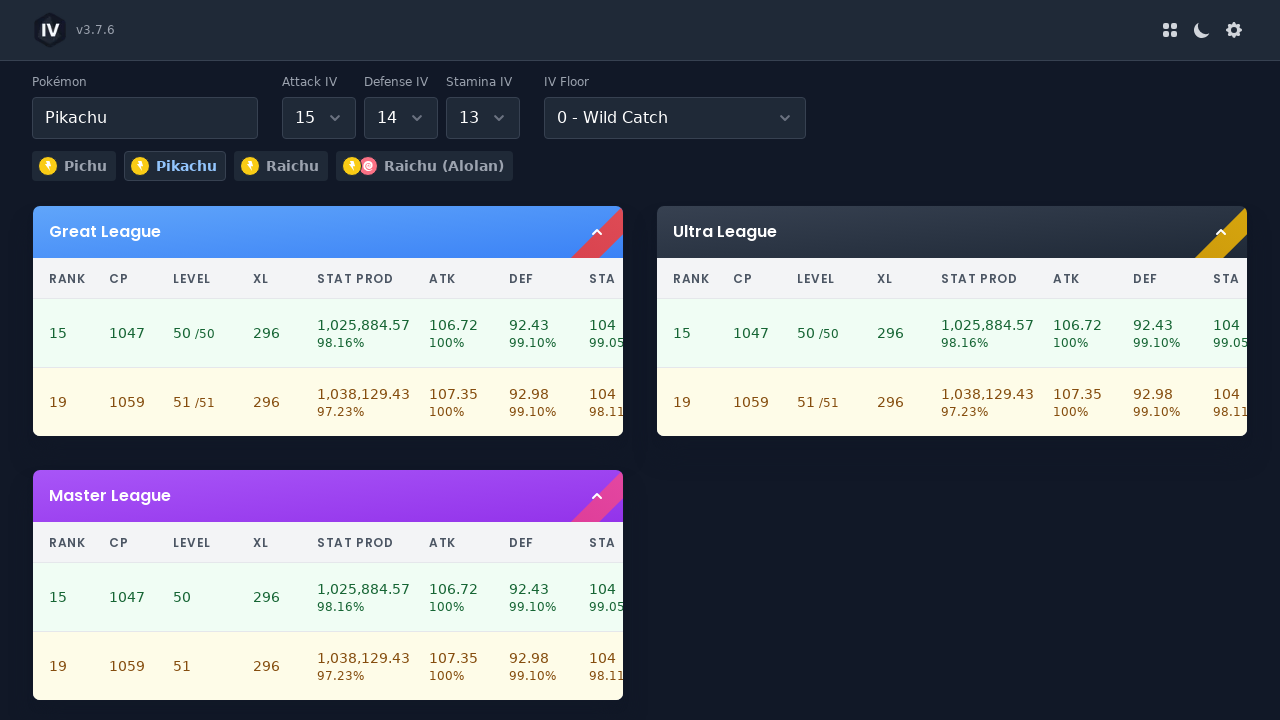

Ultra League rankings loaded
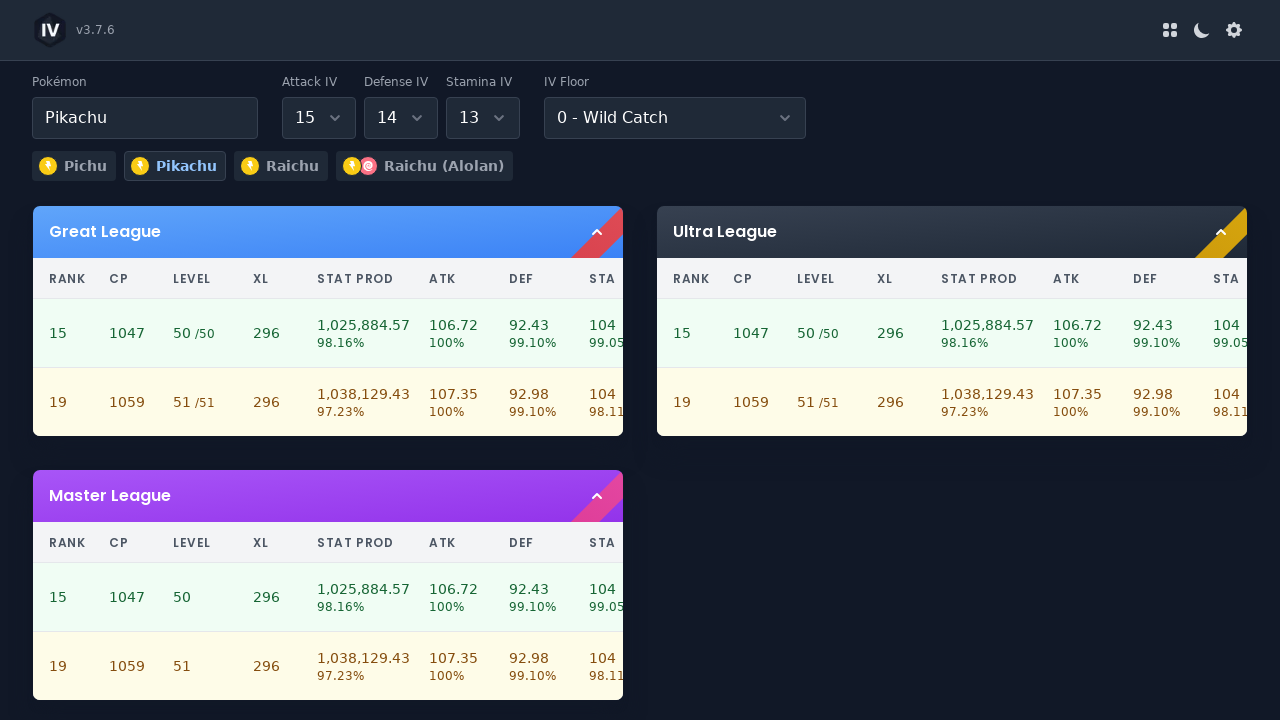

Master League rankings loaded
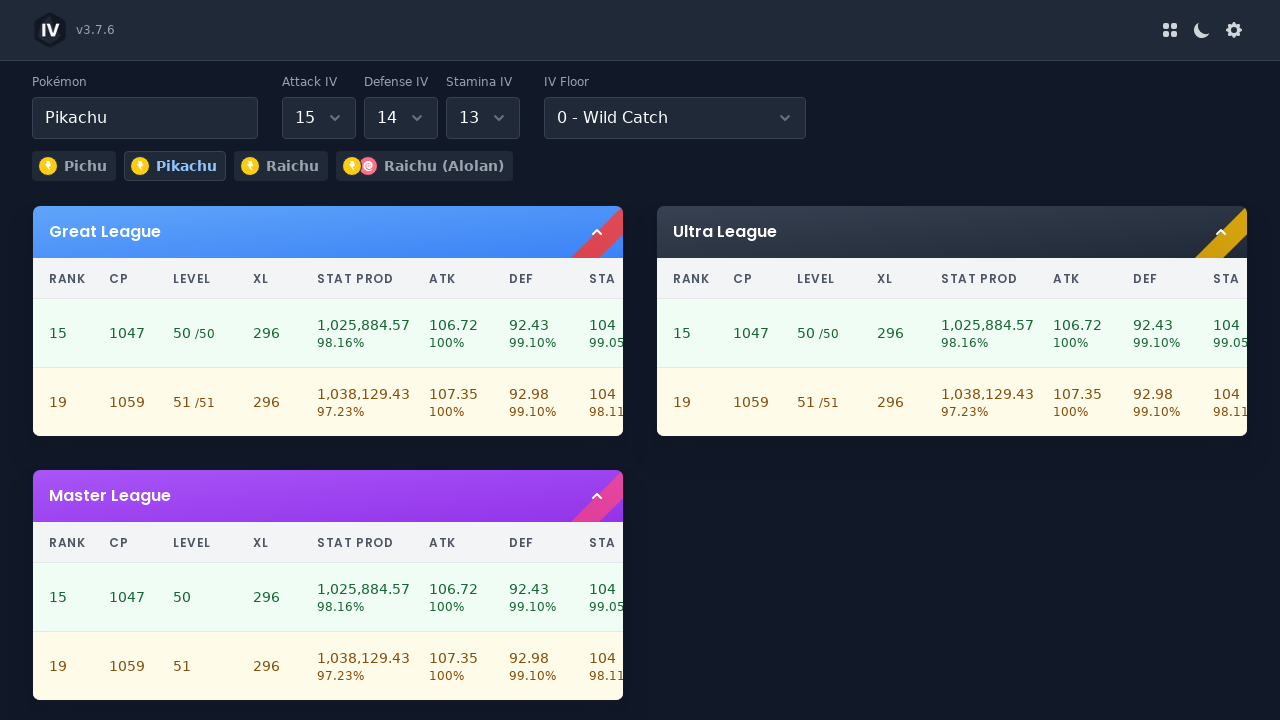

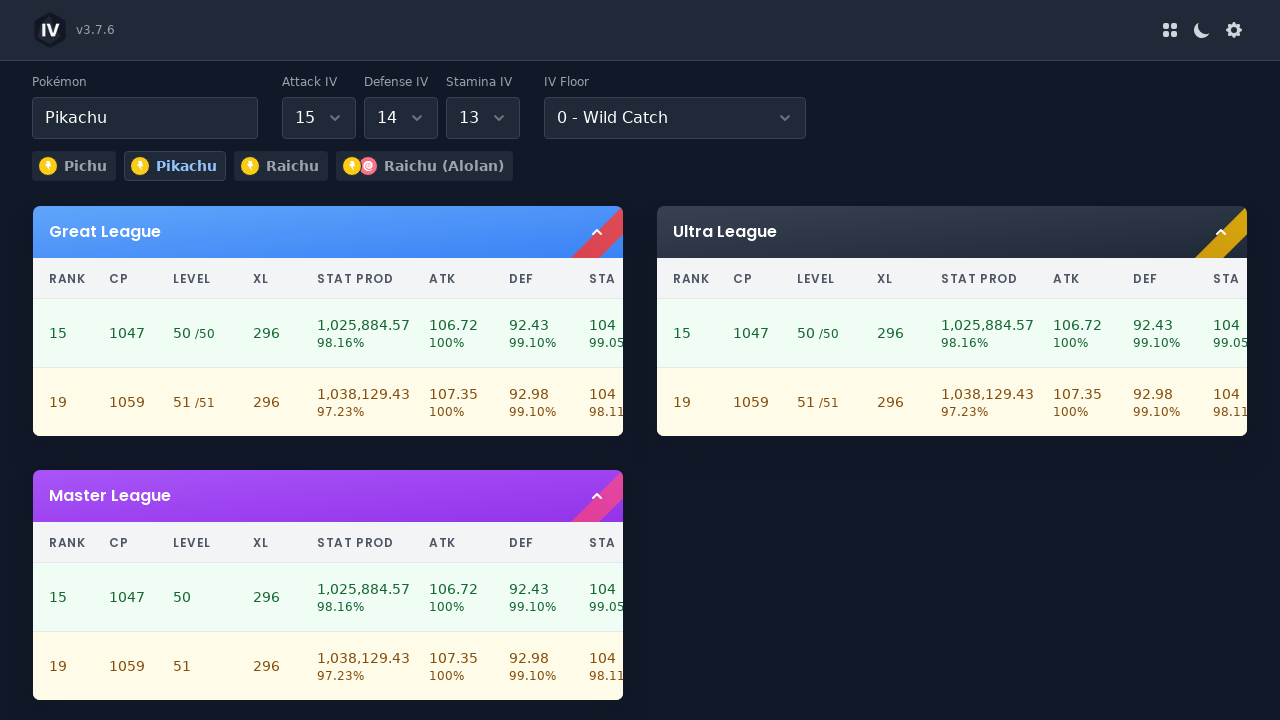